Tests that entered text is trimmed when editing a todo item

Starting URL: https://demo.playwright.dev/todomvc

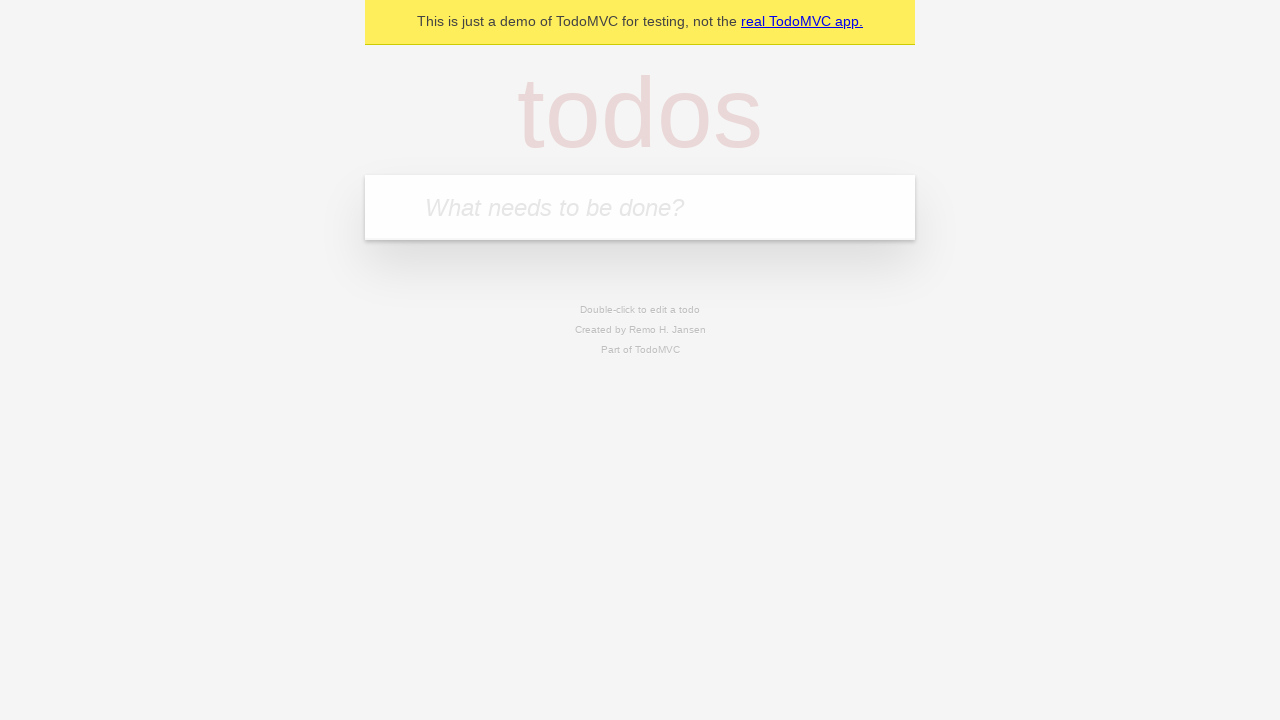

Filled new todo input with 'buy some cheese' on internal:attr=[placeholder="What needs to be done?"i]
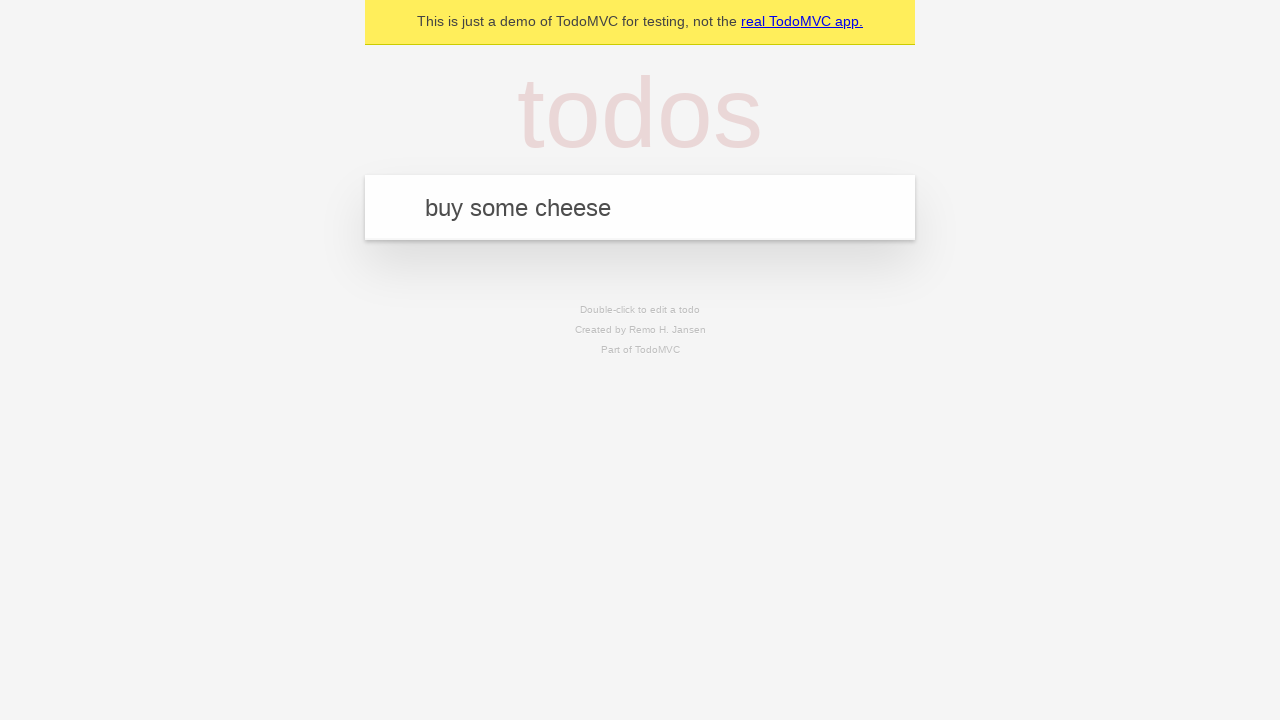

Pressed Enter to create todo item 'buy some cheese' on internal:attr=[placeholder="What needs to be done?"i]
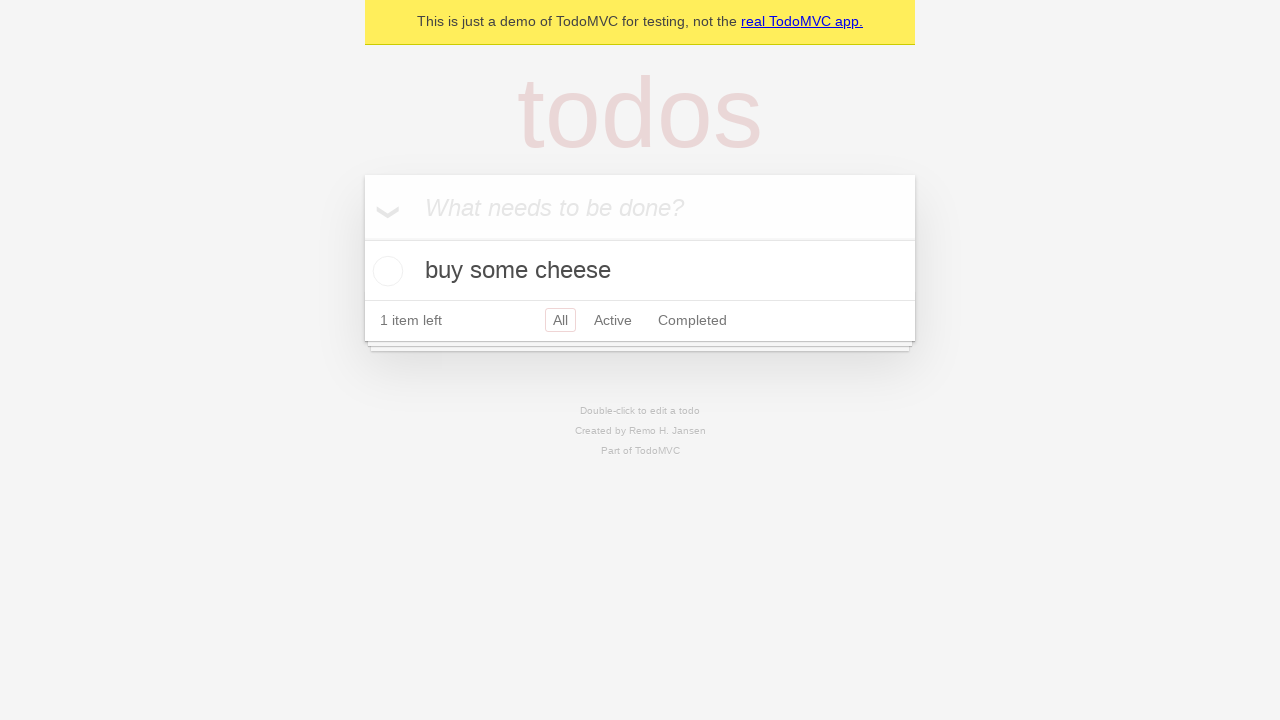

Filled new todo input with 'feed the cat' on internal:attr=[placeholder="What needs to be done?"i]
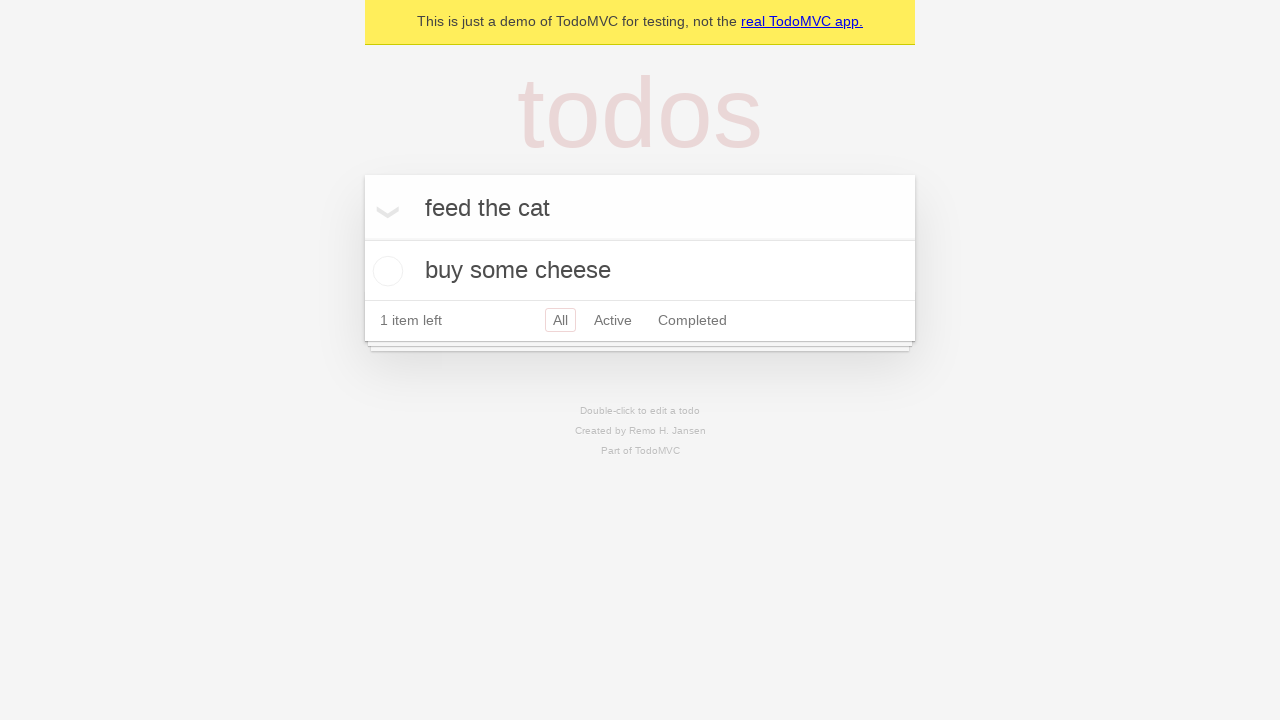

Pressed Enter to create todo item 'feed the cat' on internal:attr=[placeholder="What needs to be done?"i]
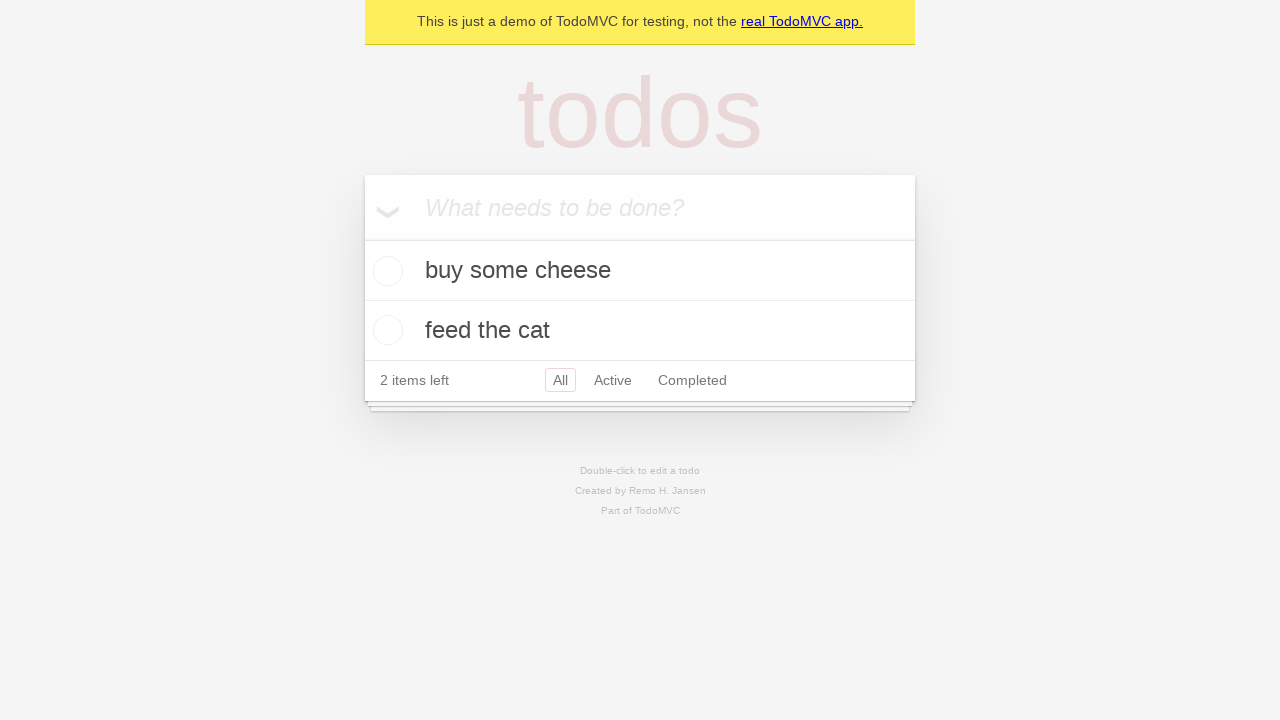

Filled new todo input with 'book a doctors appointment' on internal:attr=[placeholder="What needs to be done?"i]
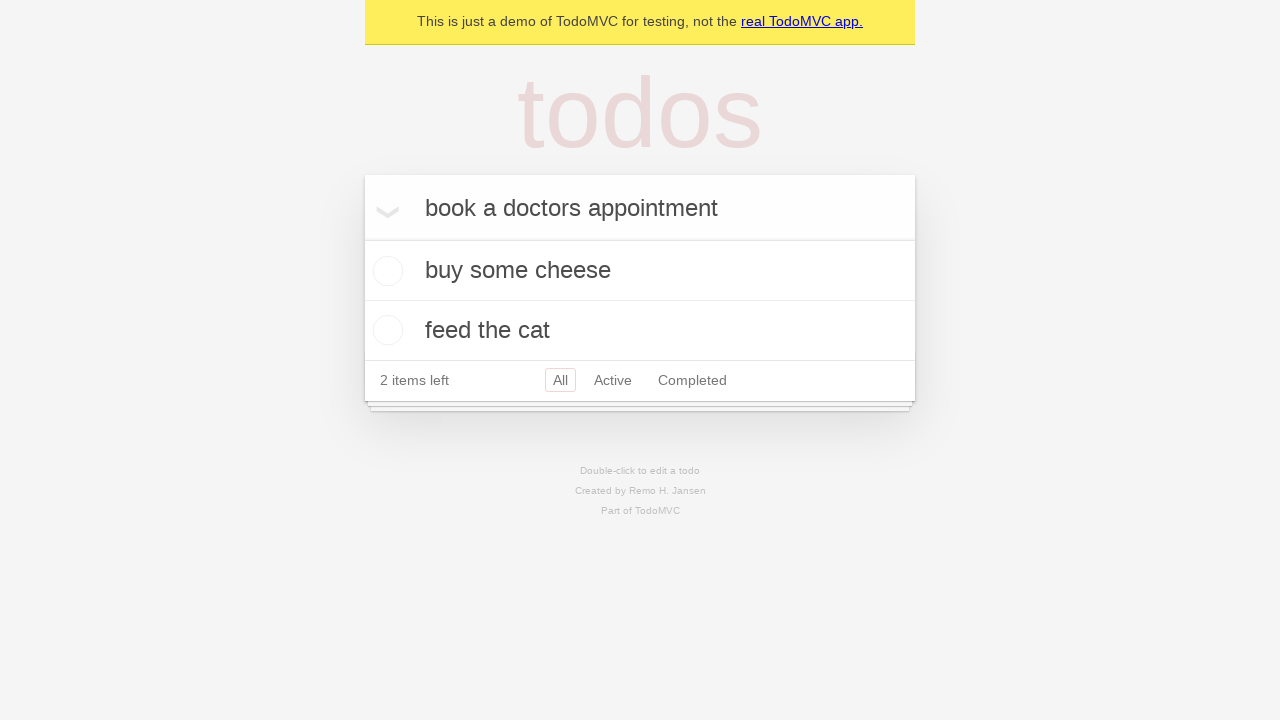

Pressed Enter to create todo item 'book a doctors appointment' on internal:attr=[placeholder="What needs to be done?"i]
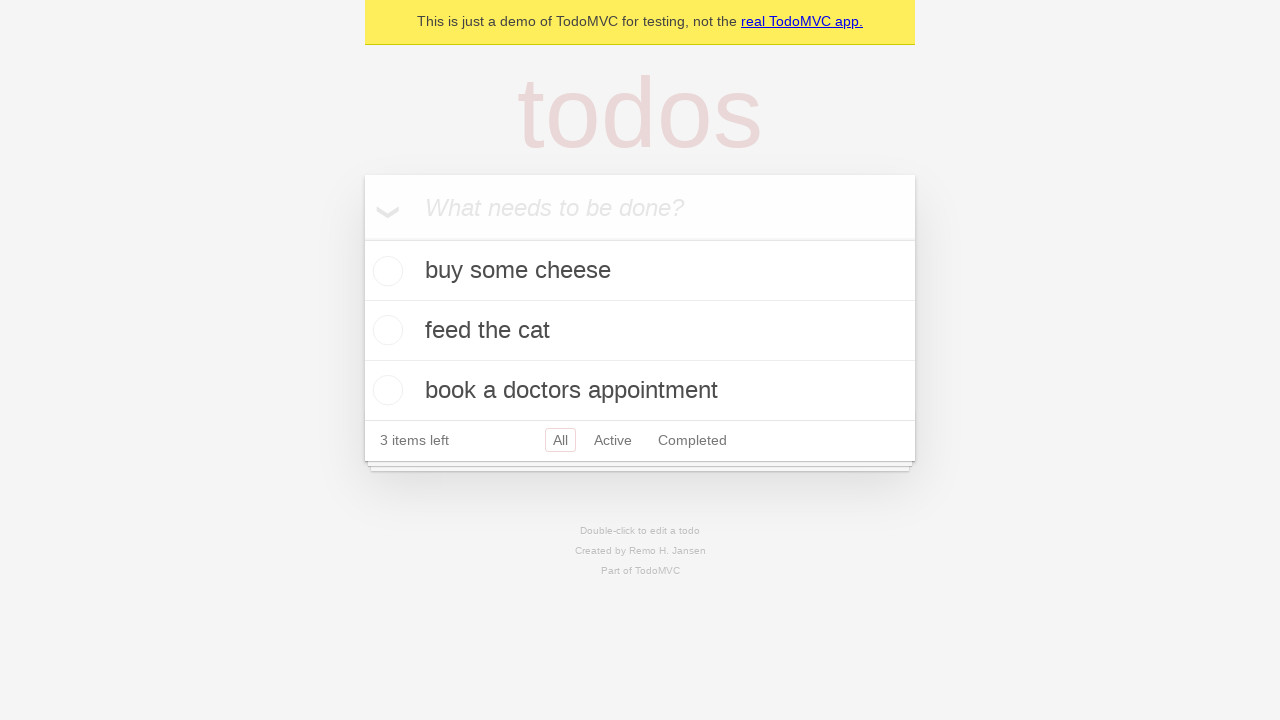

Waited for 3 todo items to be loaded
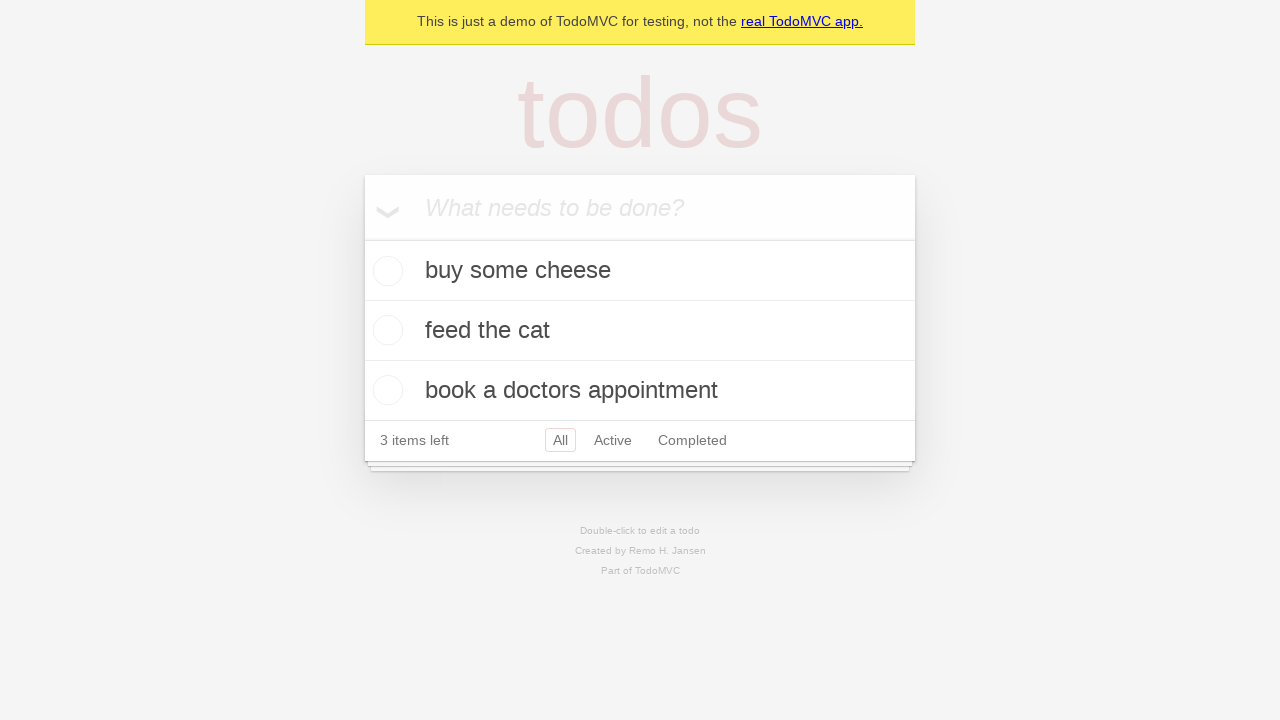

Double-clicked second todo item to enter edit mode at (640, 331) on internal:testid=[data-testid="todo-item"s] >> nth=1
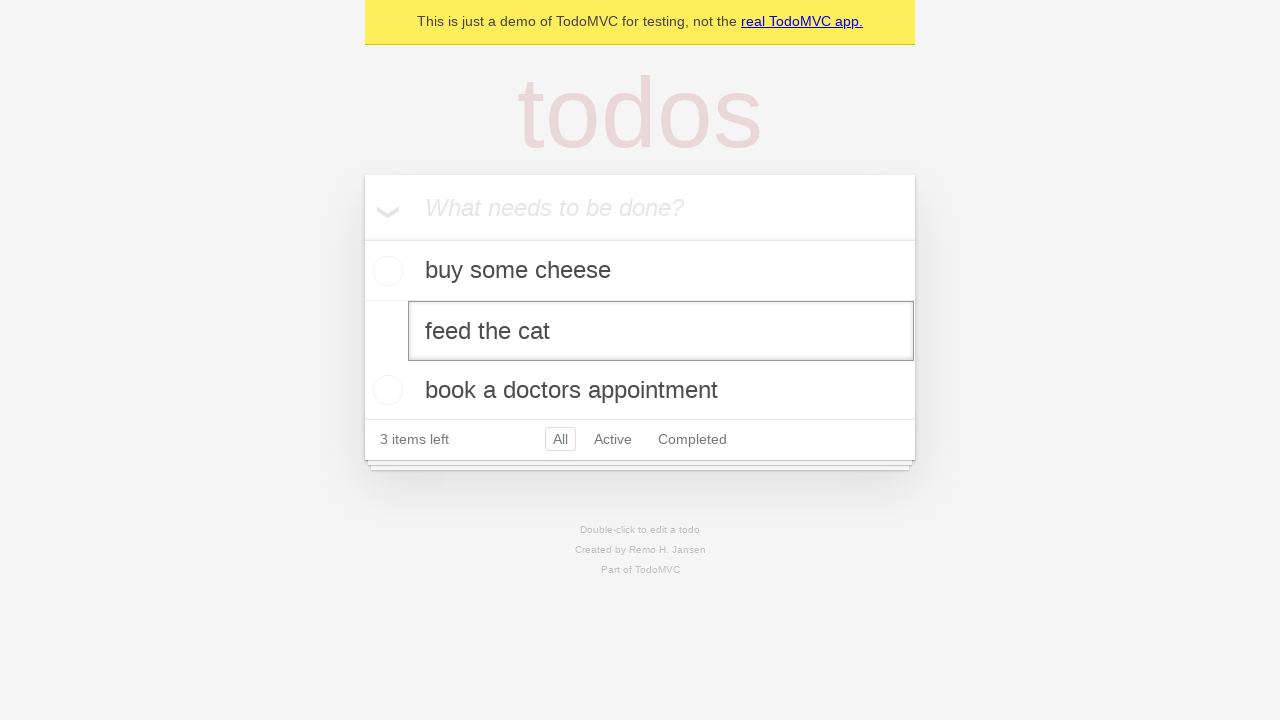

Filled edit box with padded text '    buy some sausages    ' on internal:testid=[data-testid="todo-item"s] >> nth=1 >> internal:role=textbox[nam
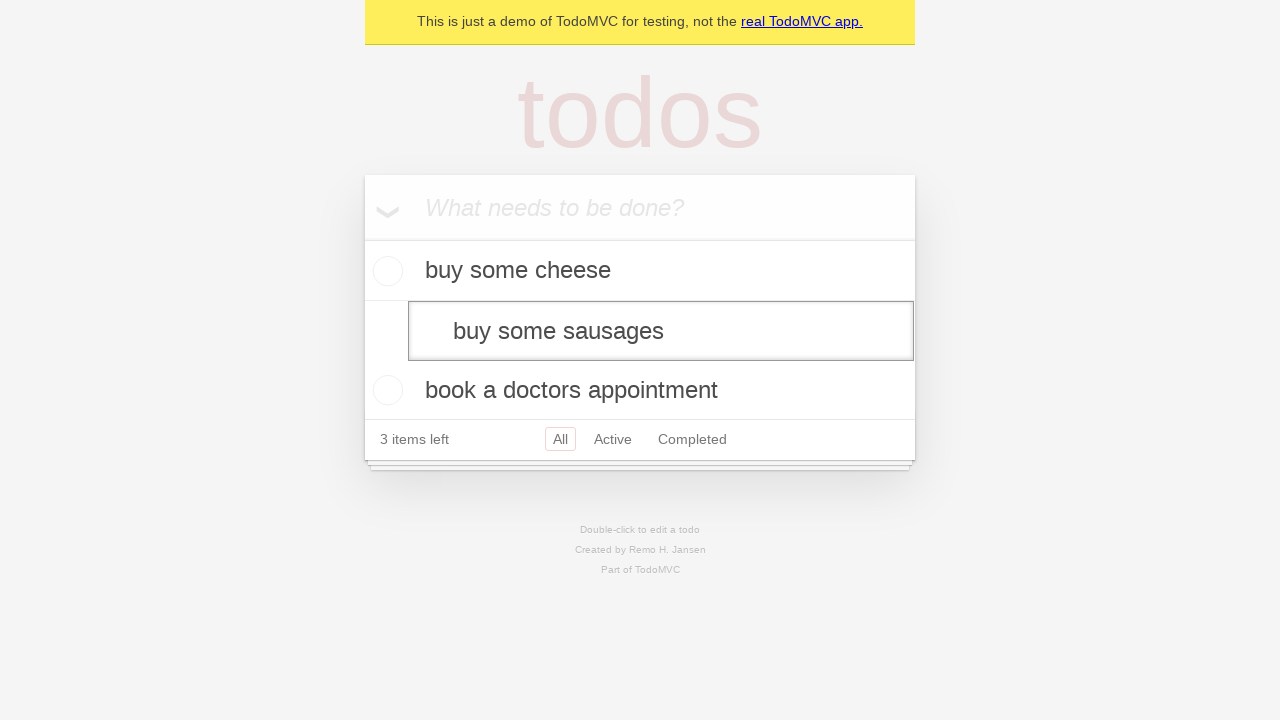

Pressed Enter to confirm edit and verify text is trimmed on internal:testid=[data-testid="todo-item"s] >> nth=1 >> internal:role=textbox[nam
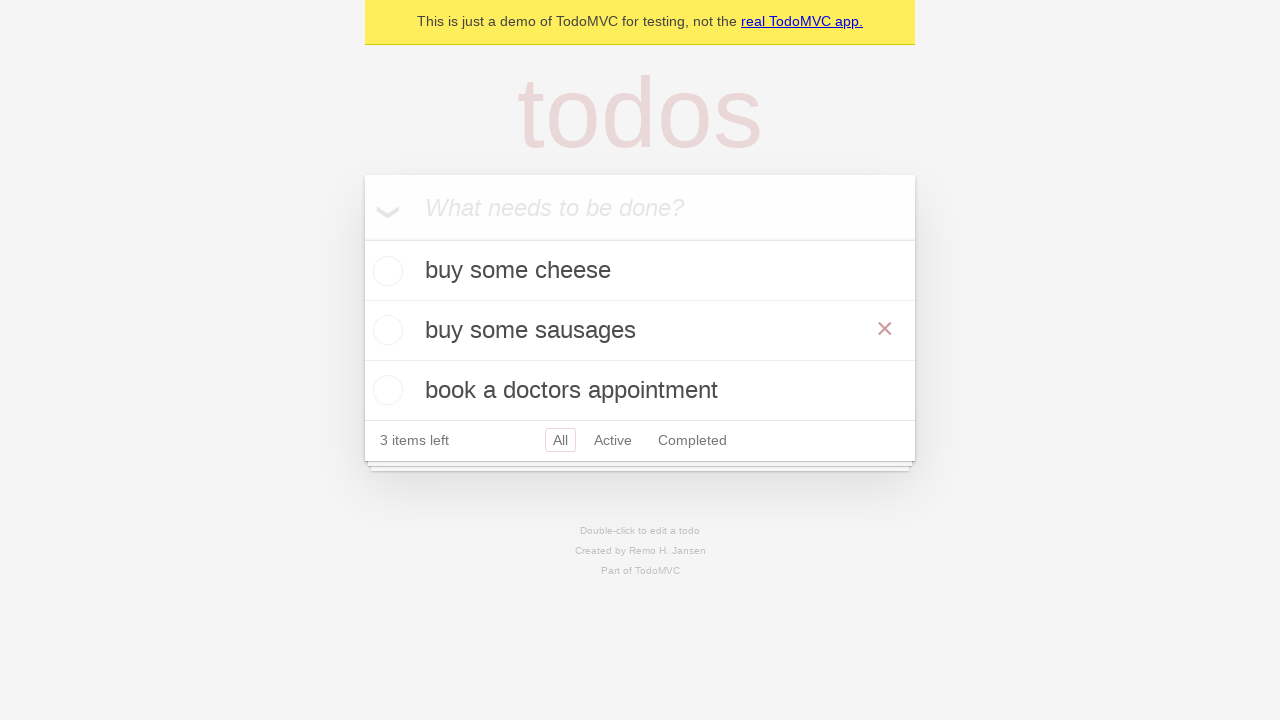

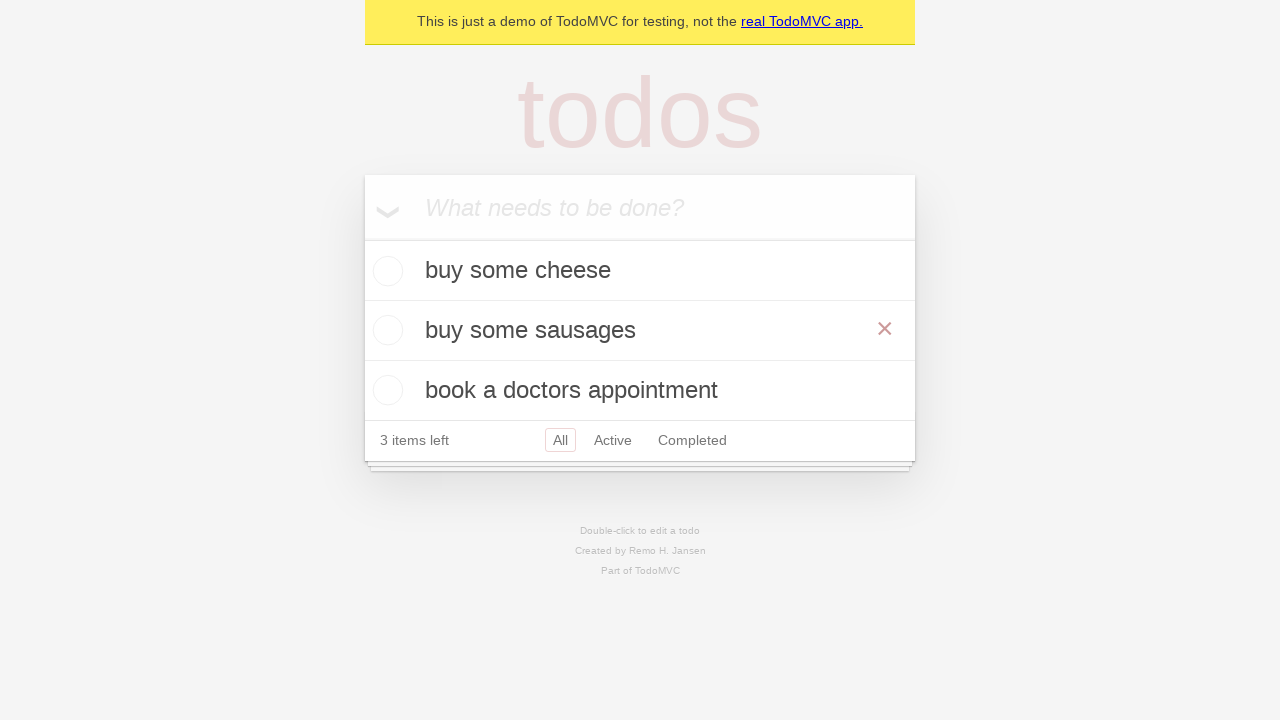